Tests JavaScript alert handling by interacting with simple alert, confirmation alert, and prompt alert dialogs

Starting URL: http://syntaxprojects.com/javascript-alert-box-demo.php

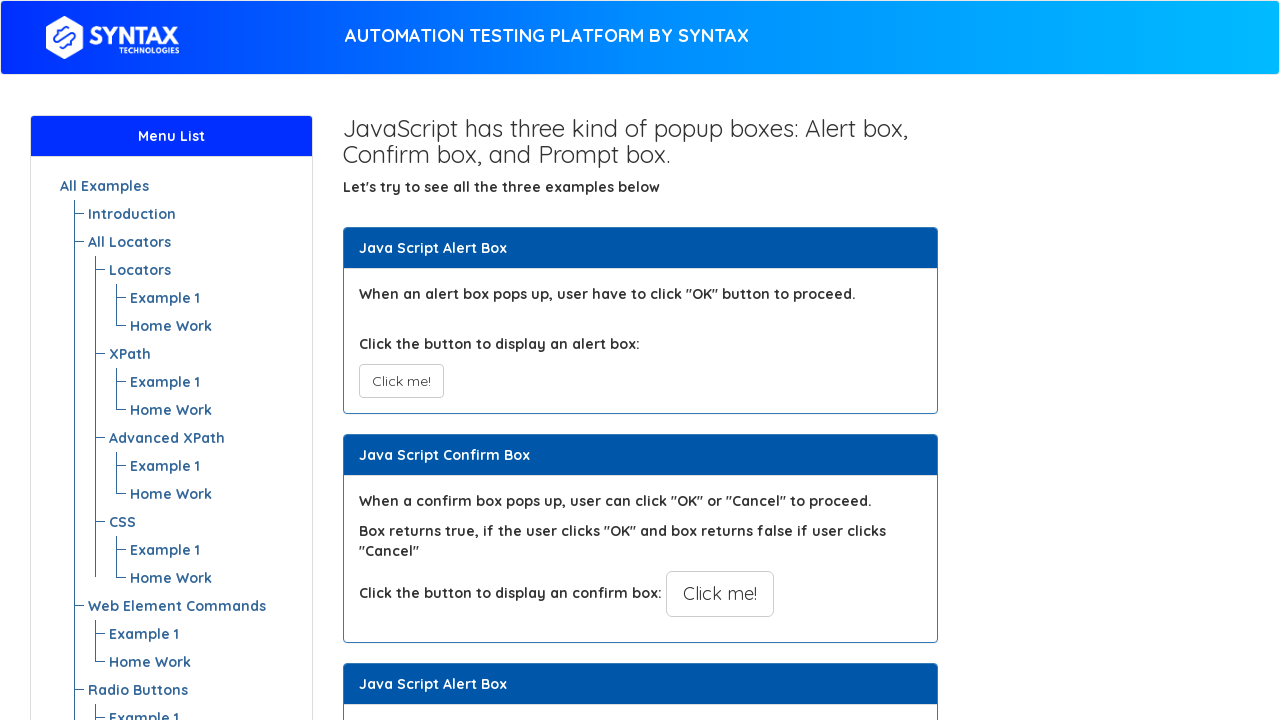

Clicked button to trigger simple alert at (401, 381) on xpath=//button[@class='btn btn-default']
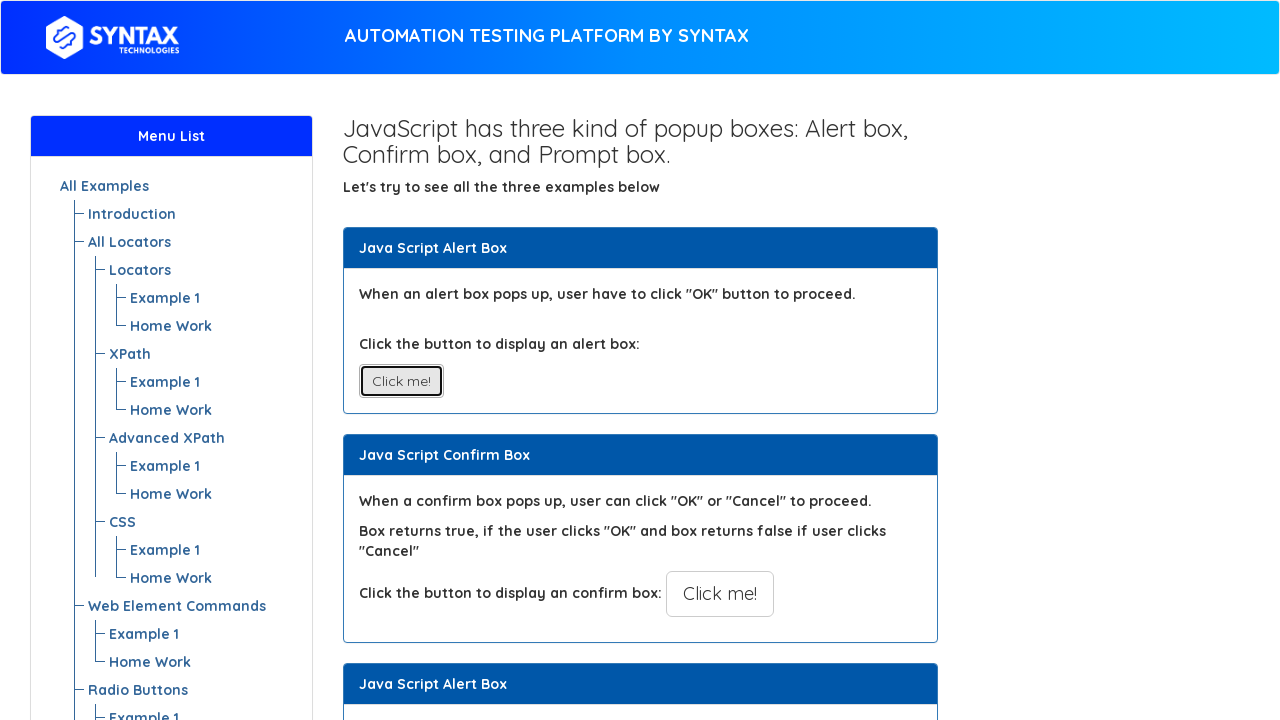

Set up dialog handler to accept simple alert
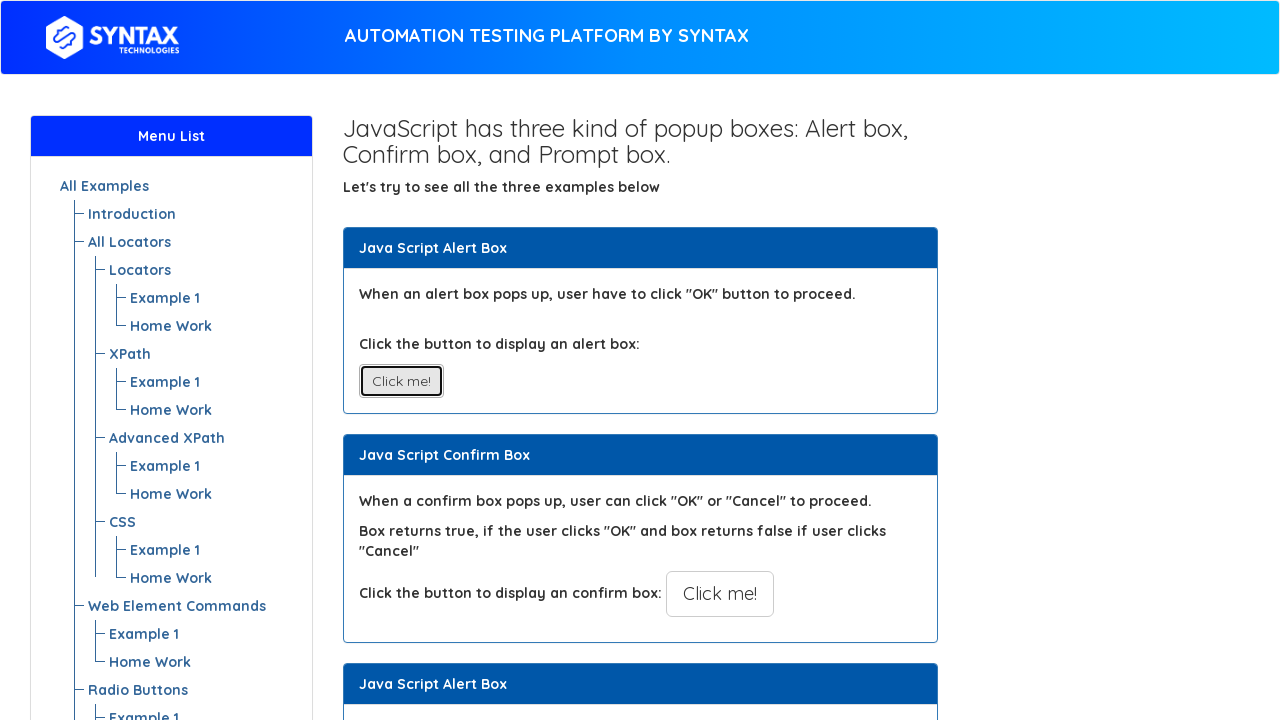

Clicked button to trigger confirmation alert at (720, 594) on xpath=//button[@onclick='myConfirmFunction()']
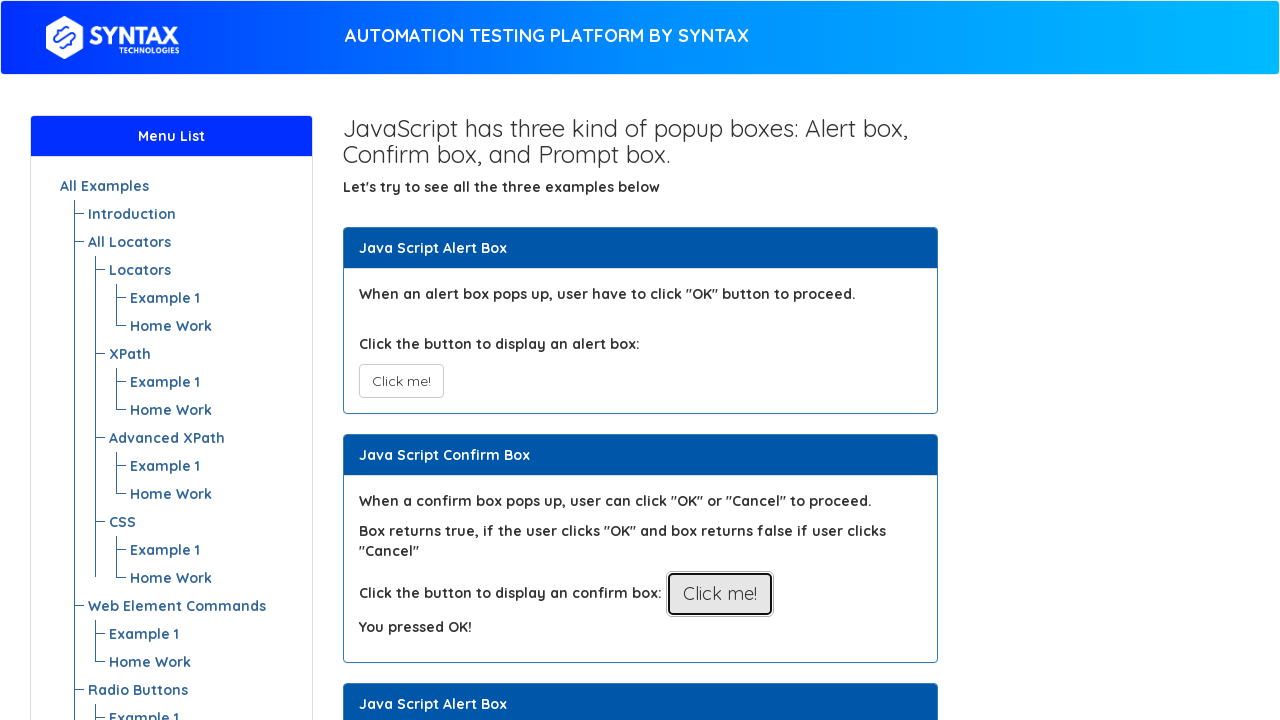

Set up dialog handler to dismiss confirmation alert
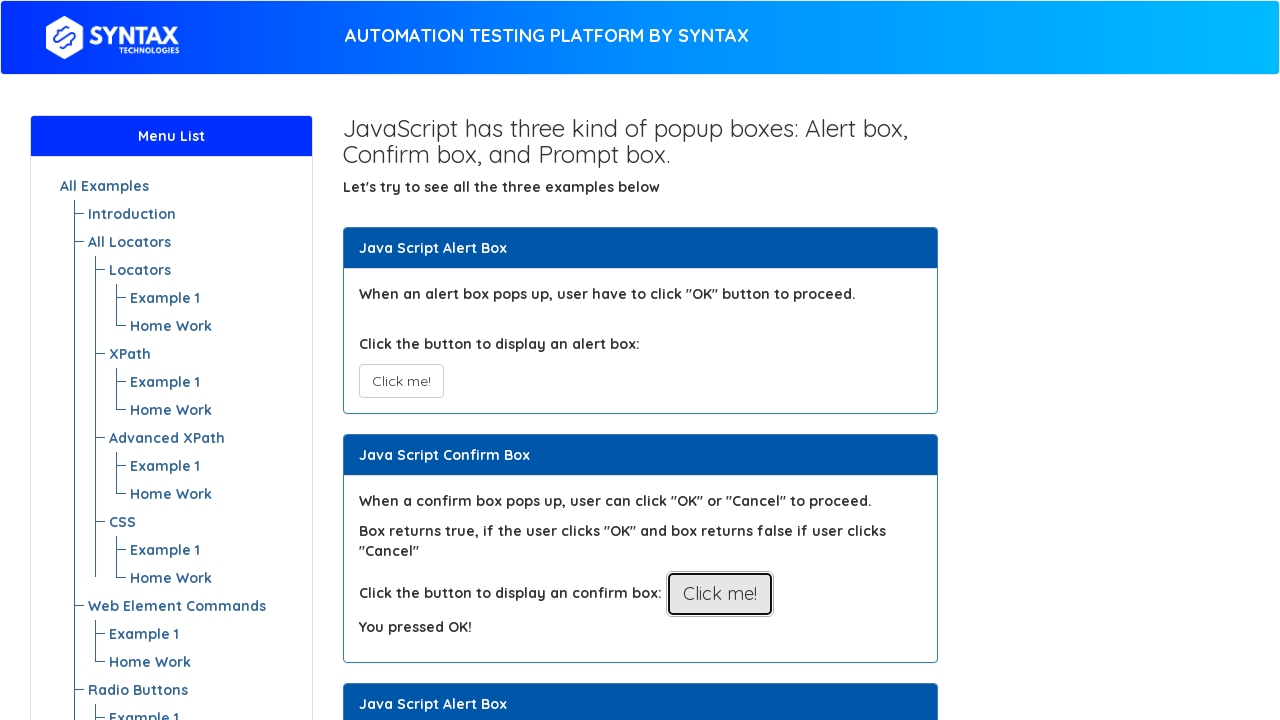

Clicked button to trigger prompt alert at (714, 360) on xpath=//button[@onclick='myPromptFunction()']
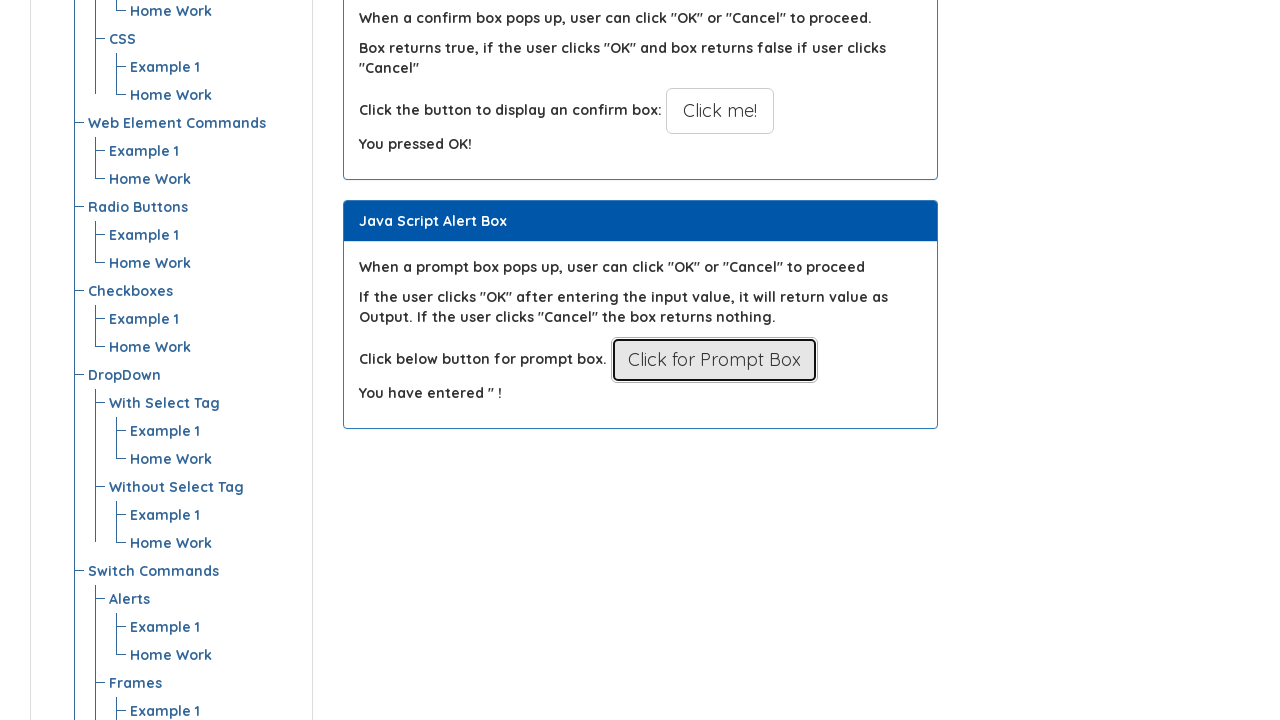

Set up dialog handler to accept prompt alert with text 'Hello World'
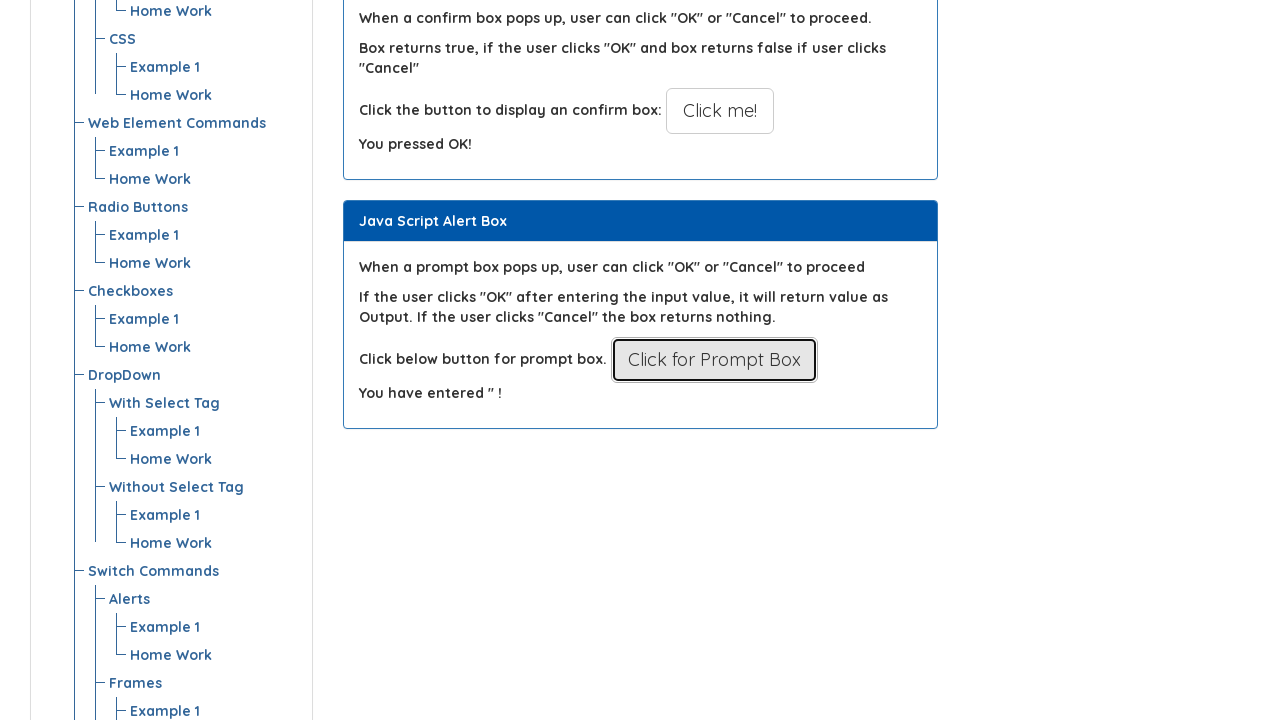

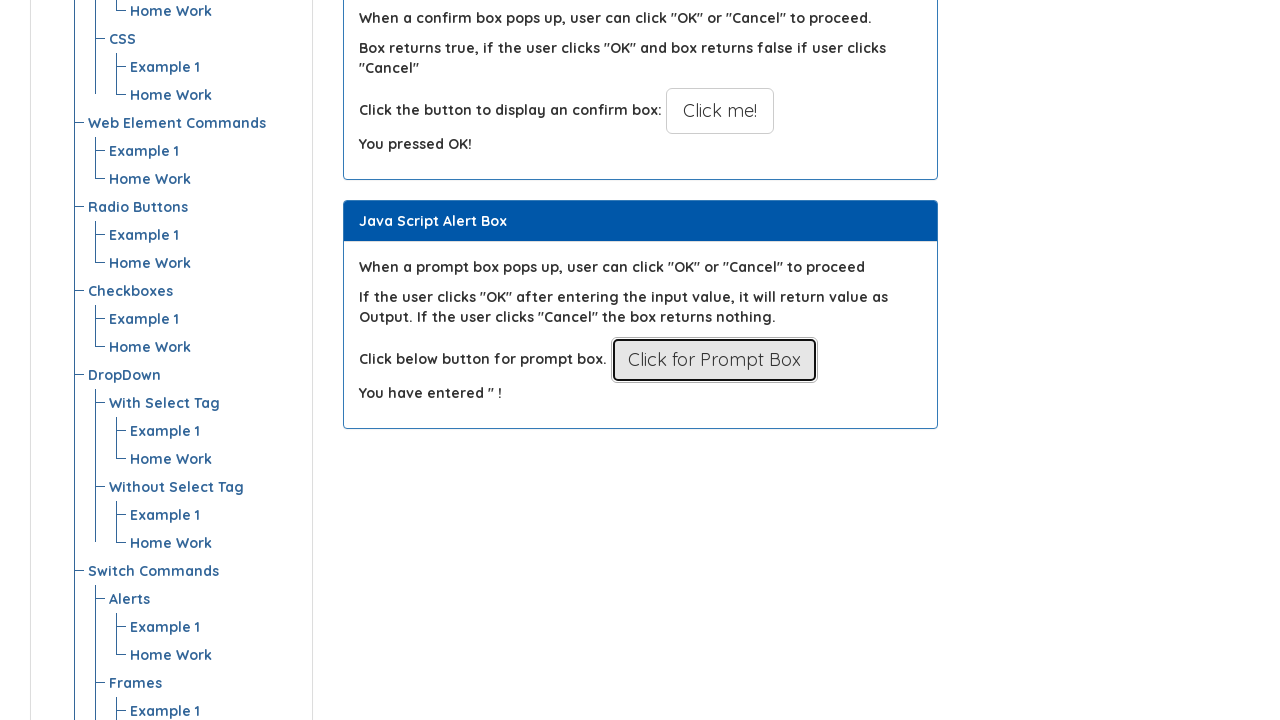